Tests product search functionality by typing a search term and verifying that the correct number of visible products are displayed

Starting URL: https://rahulshettyacademy.com/seleniumPractise/#/

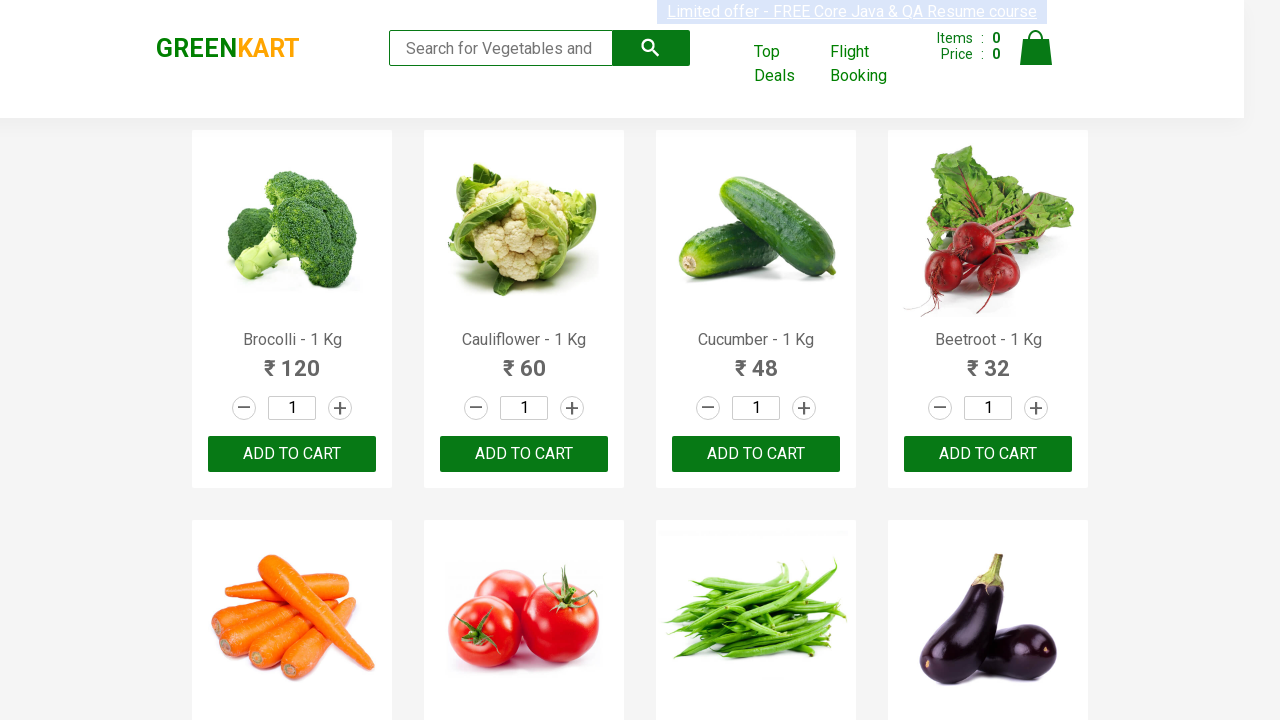

Typed 'ca' in the search field on .search-keyword
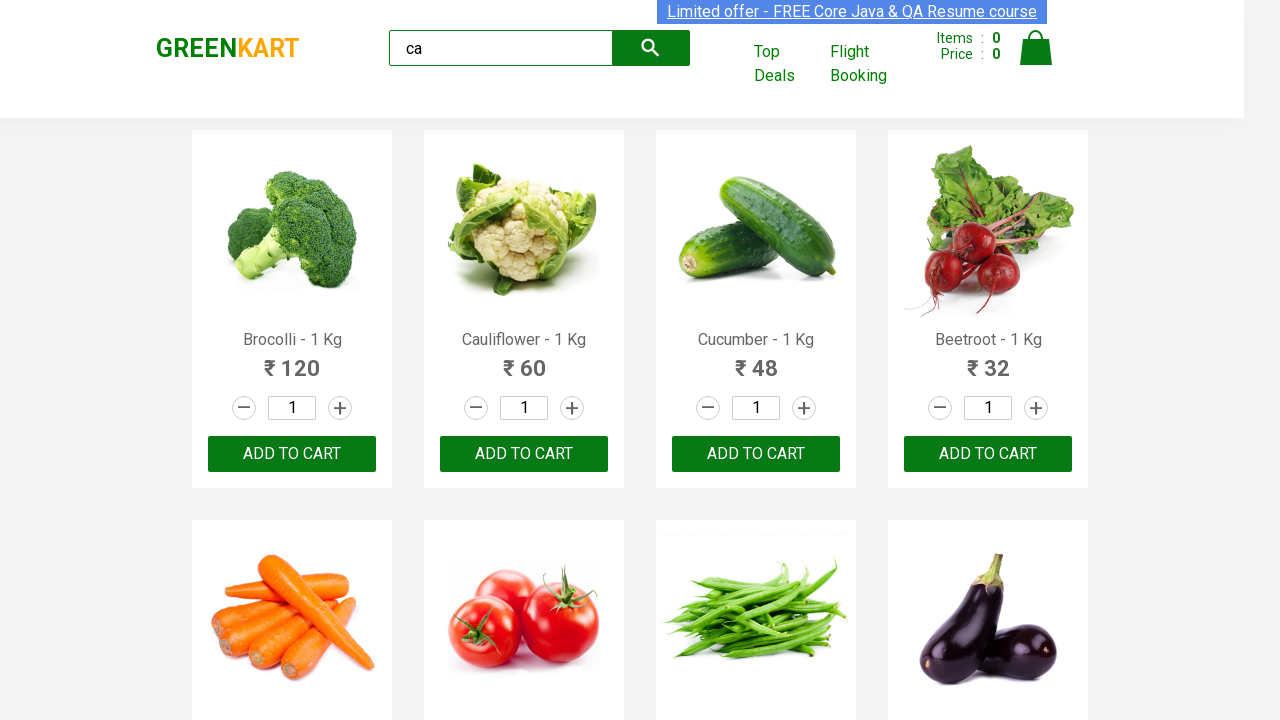

Waited 1 second for search results to filter
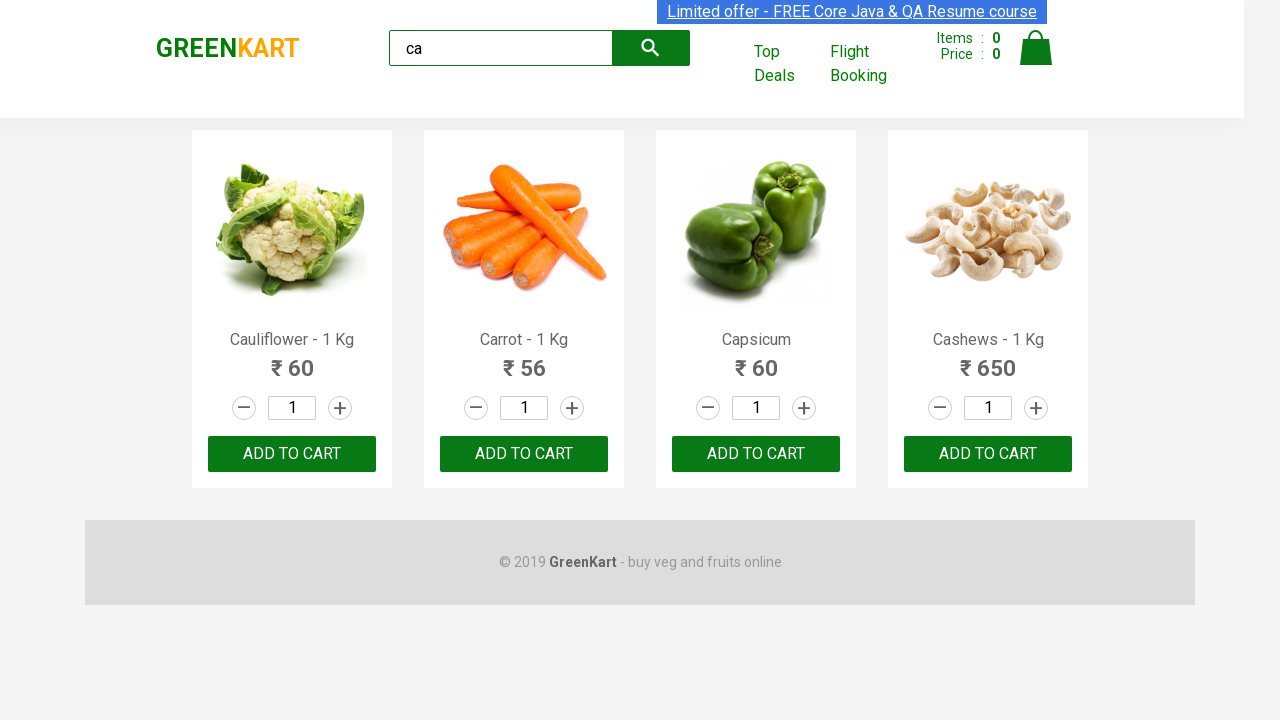

Verified that visible product elements are displayed
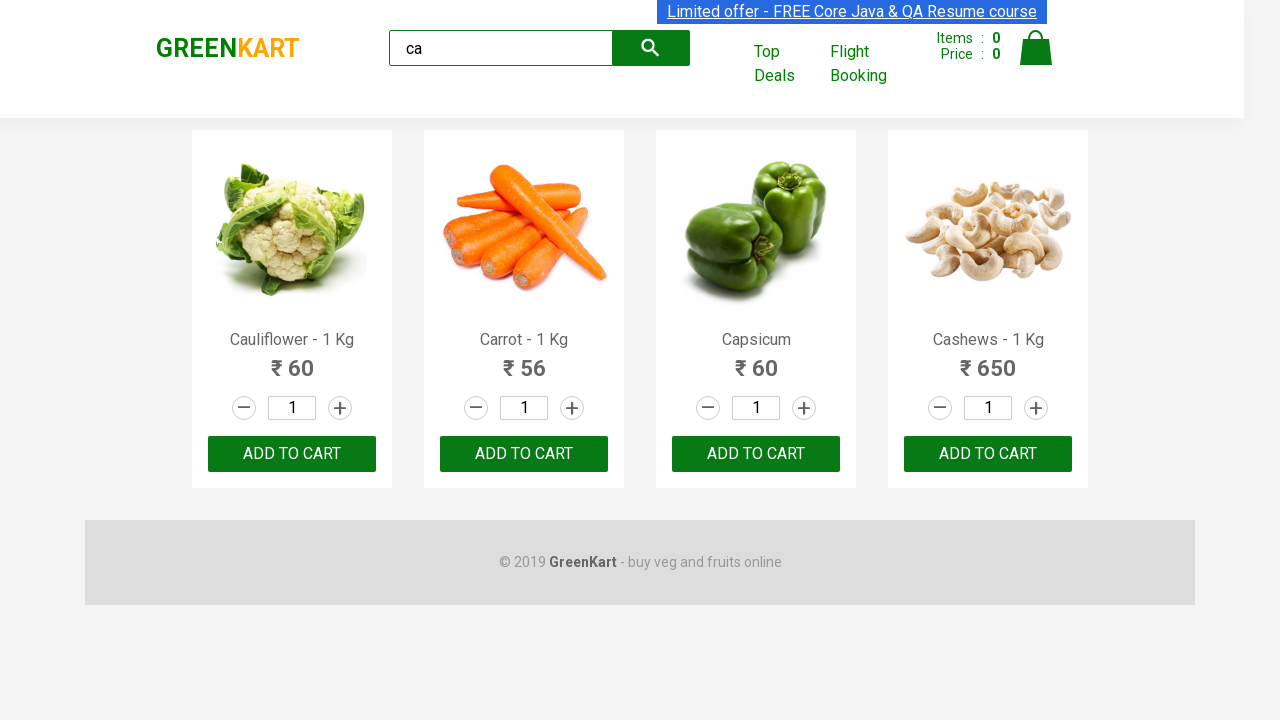

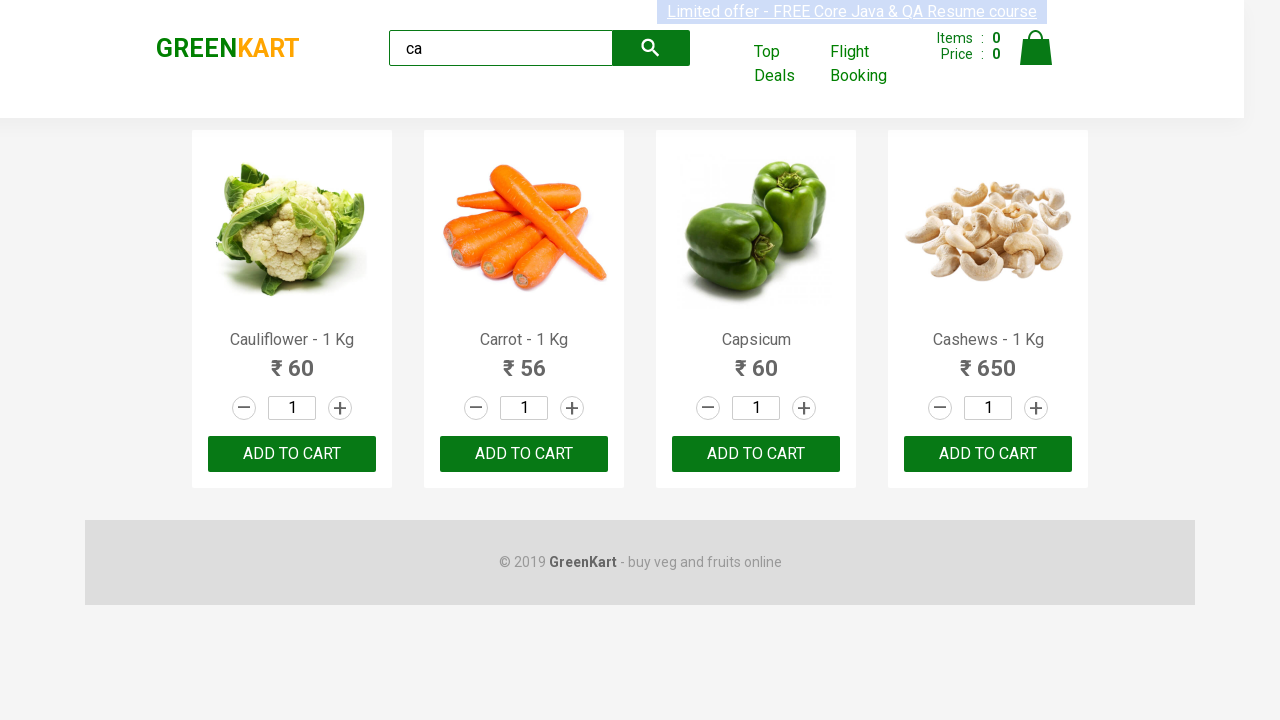